Tests the Text Box form on DemoQA by navigating to the Elements section, clicking on Text Box, filling in a username, and submitting the form to verify the output displays correctly.

Starting URL: https://demoqa.com/

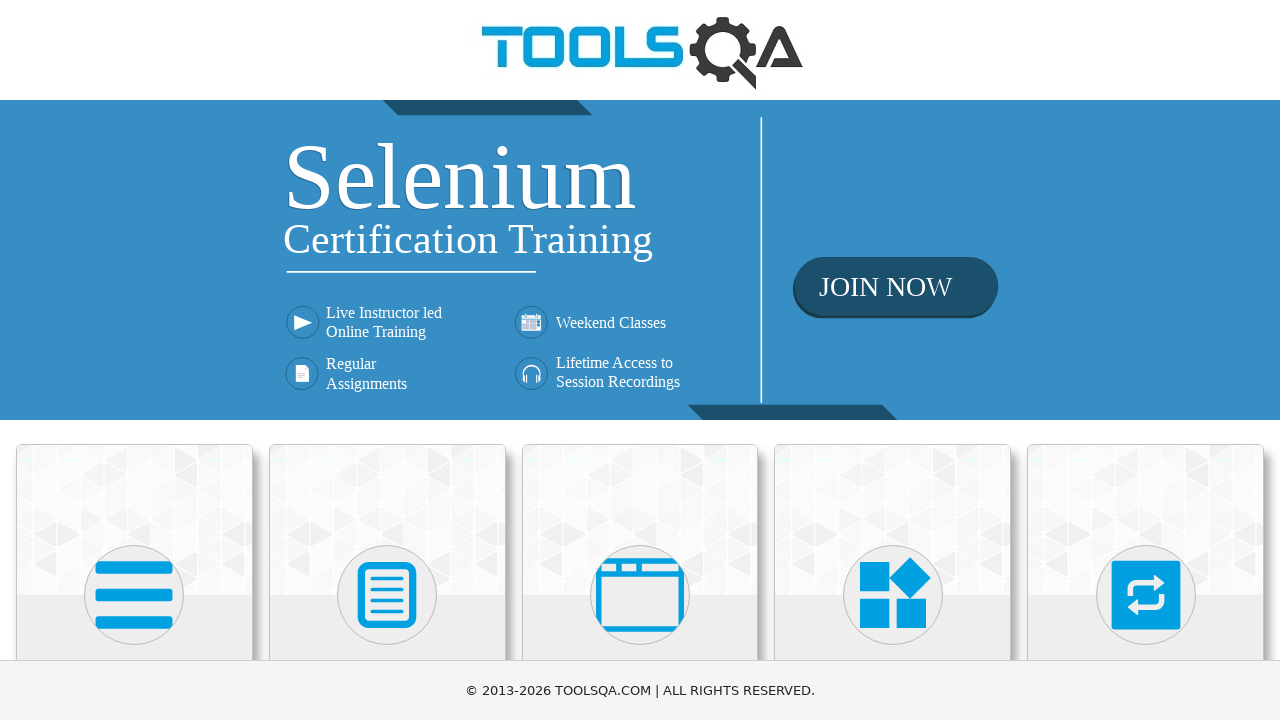

Clicked on Elements tab at (134, 360) on xpath=//h5[text()='Elements']
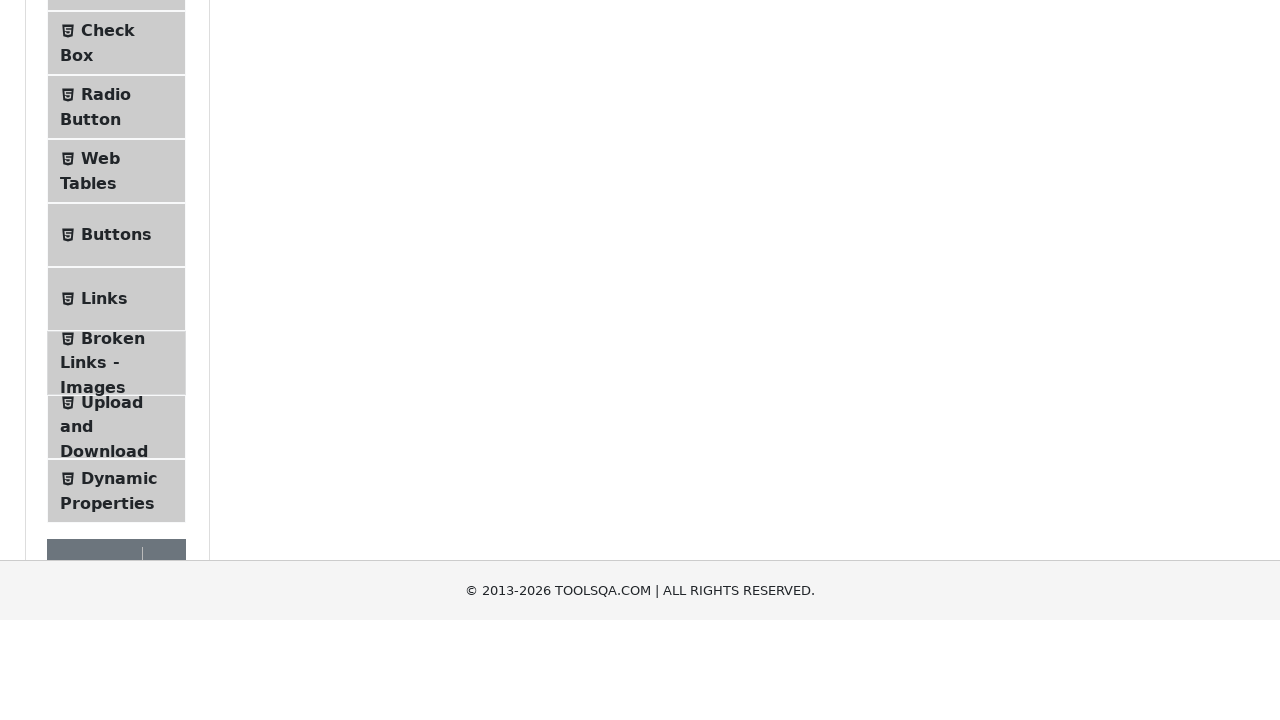

Clicked on Text Box menu item at (119, 261) on xpath=//span[text()='Text Box']
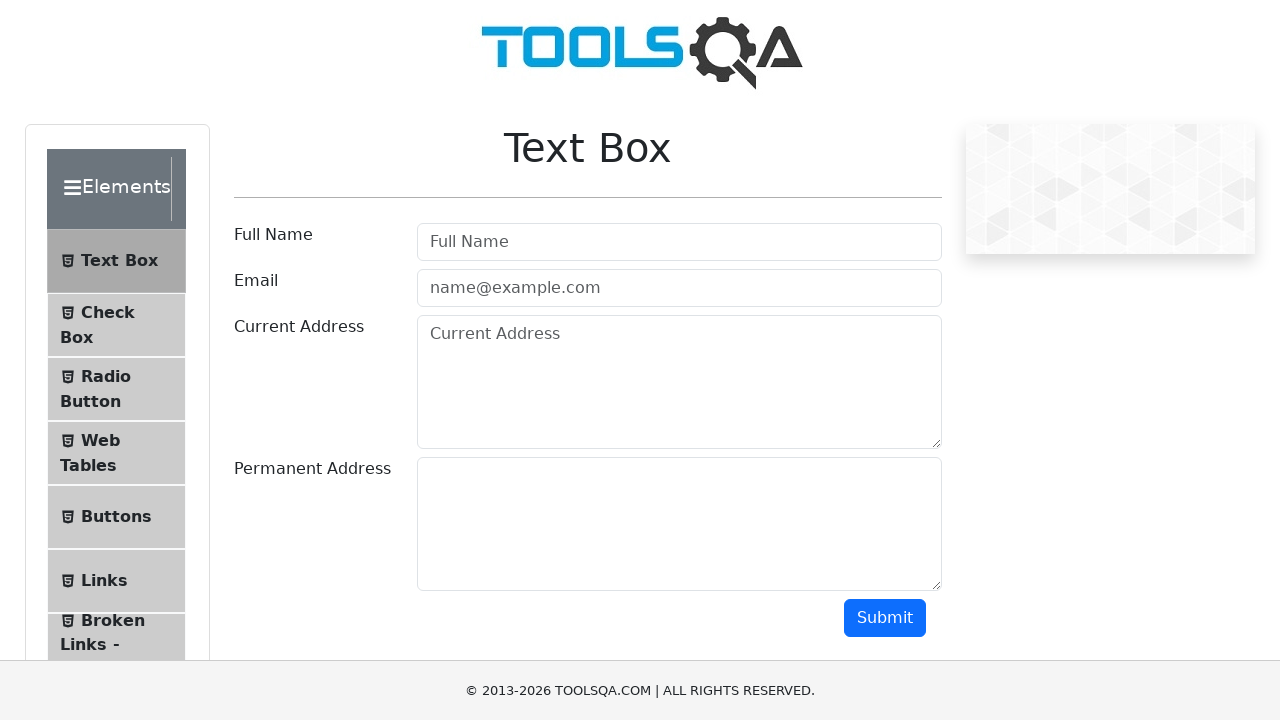

Filled username field with 'Maria Rodriguez' on input#userName
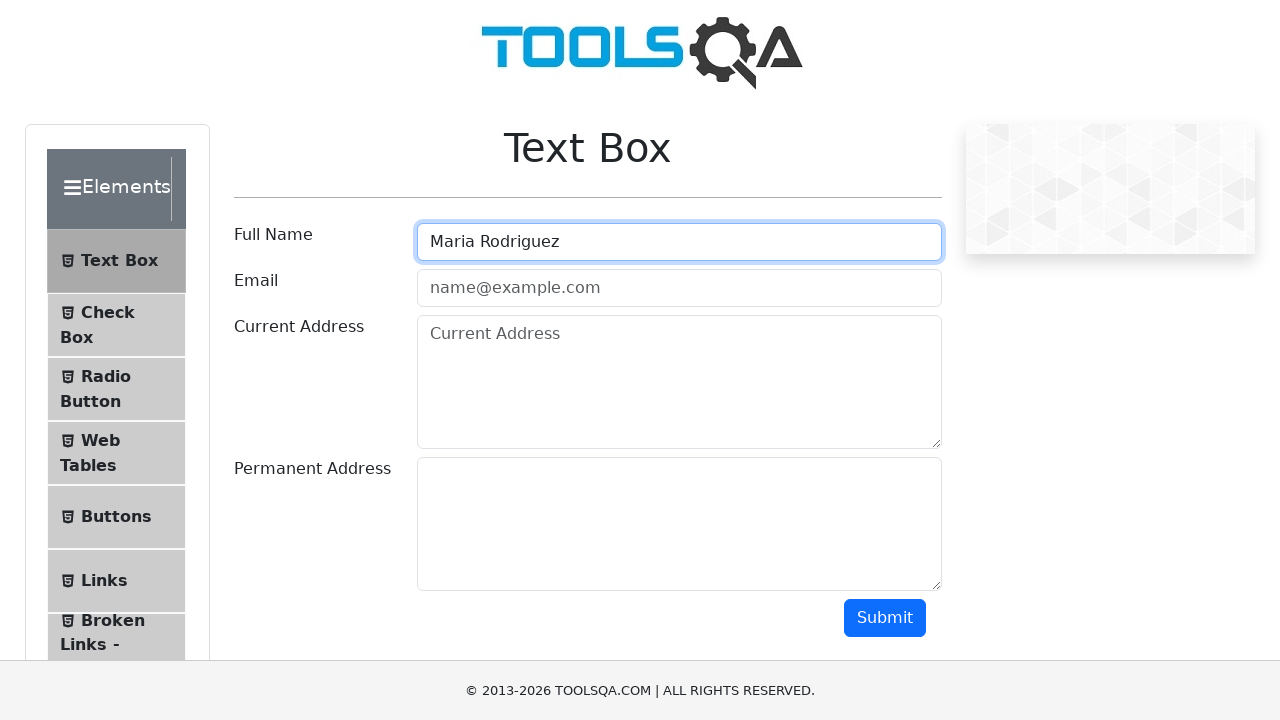

Clicked submit button at (885, 618) on #submit
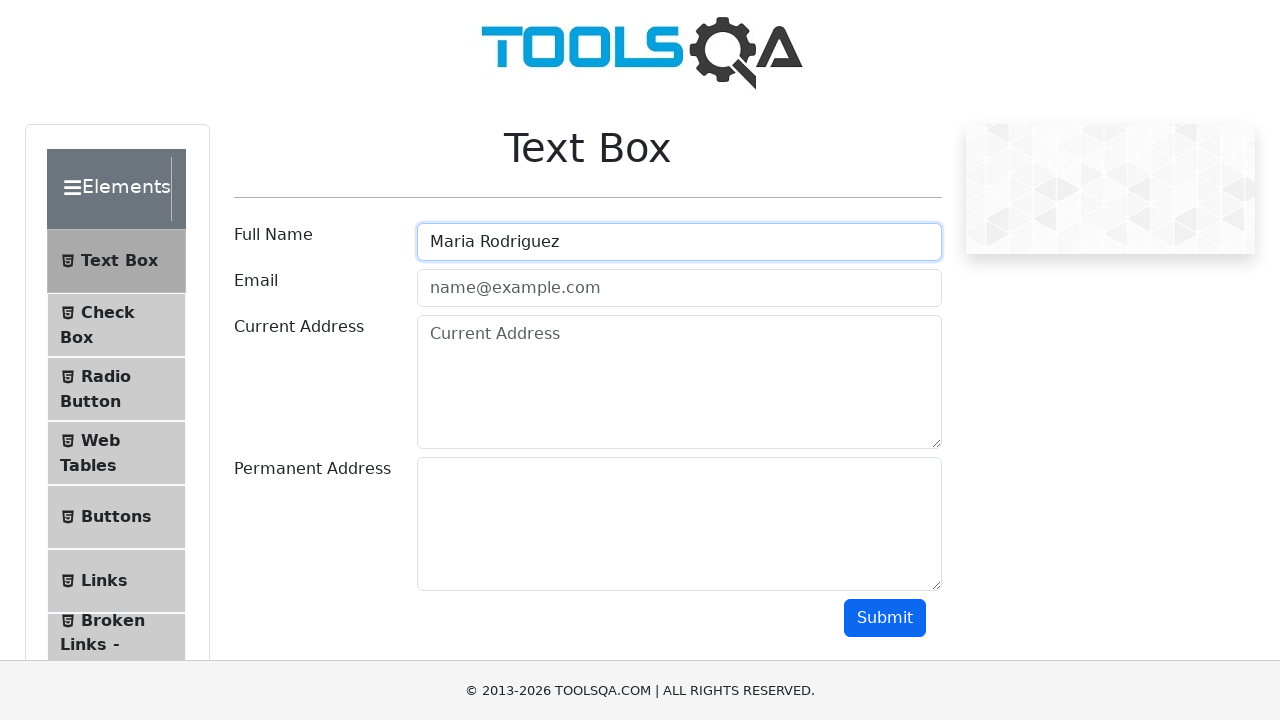

Form output displayed with submitted username
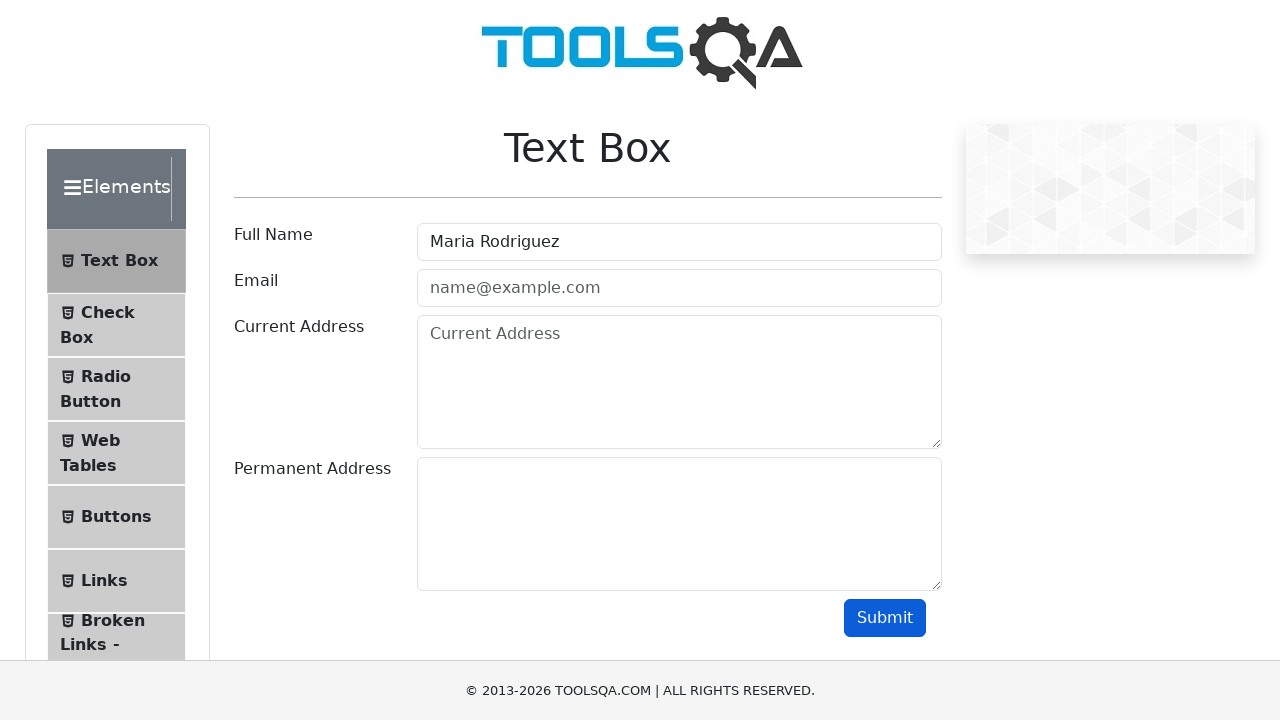

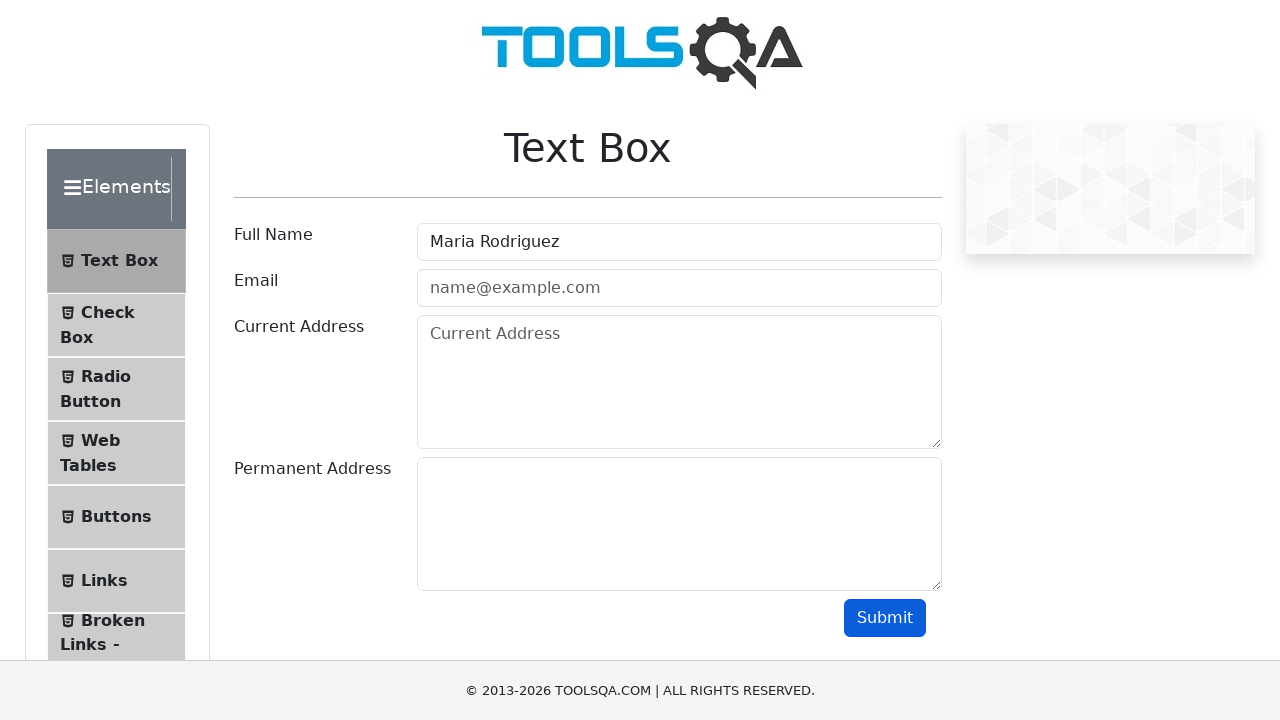